Tests right-click context menu functionality by performing a right-click on a button and selecting a radio option from the context menu

Starting URL: https://swisnl.github.io/jQuery-contextMenu/demo/input.html

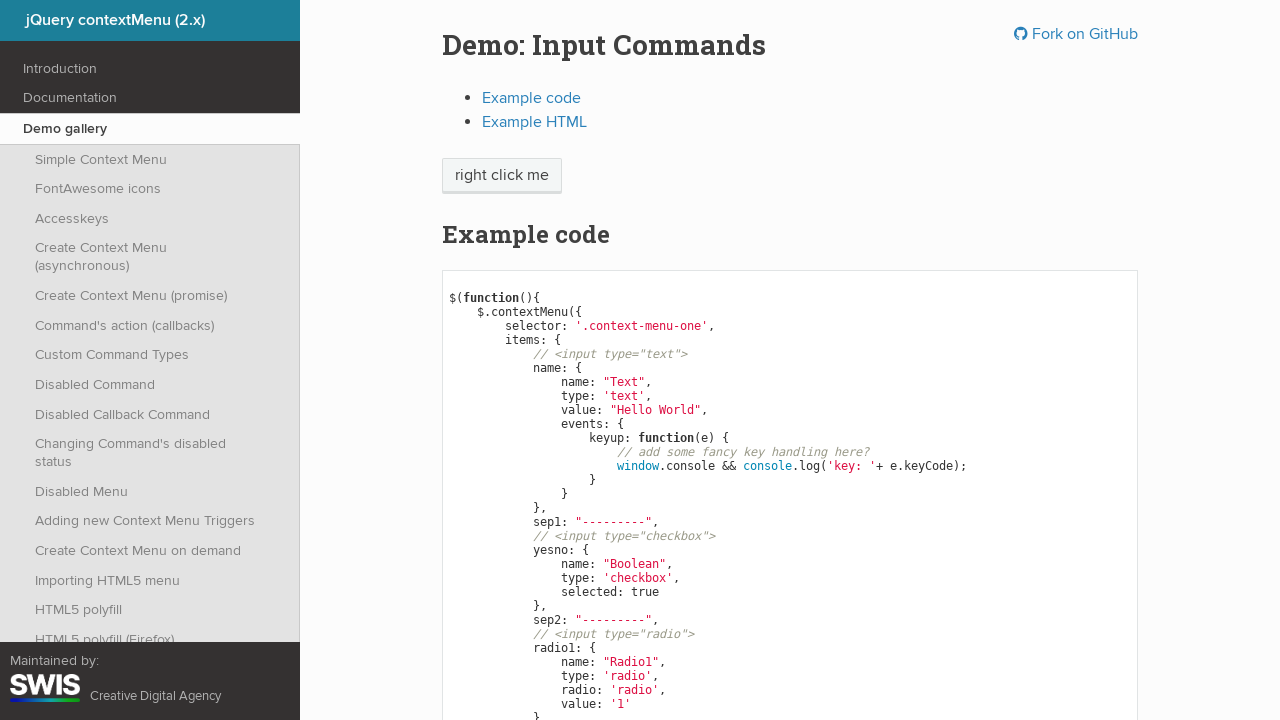

Located the context menu button element
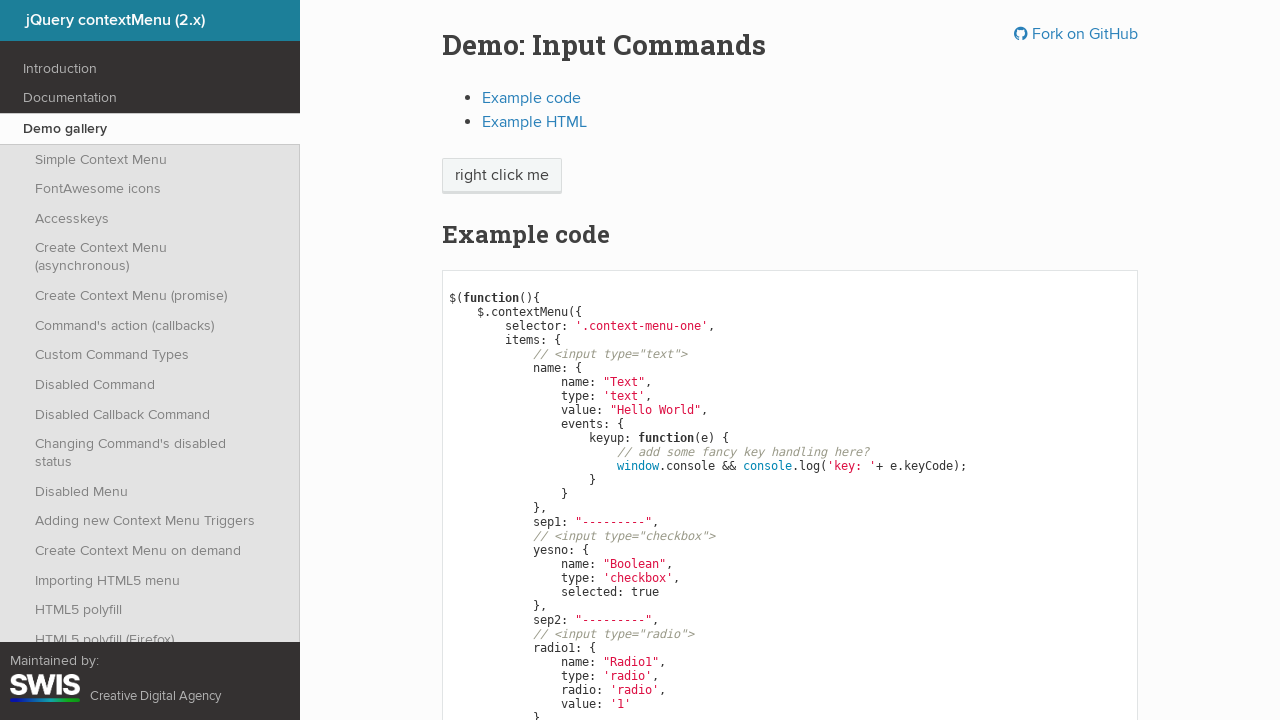

Performed right-click on the context menu button at (502, 176) on span.context-menu-one.btn.btn-neutral
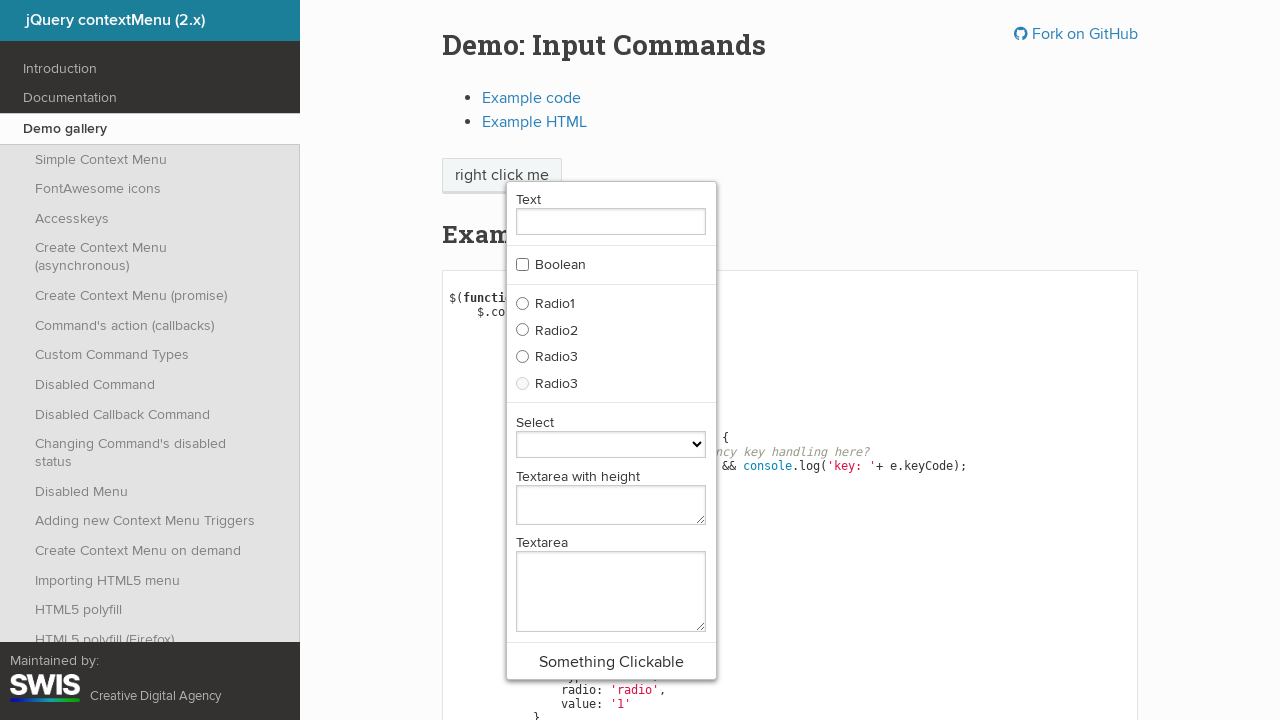

Selected Radio3 option from the context menu at (557, 357) on li.context-menu-item.context-menu-input span:has-text('Radio3')
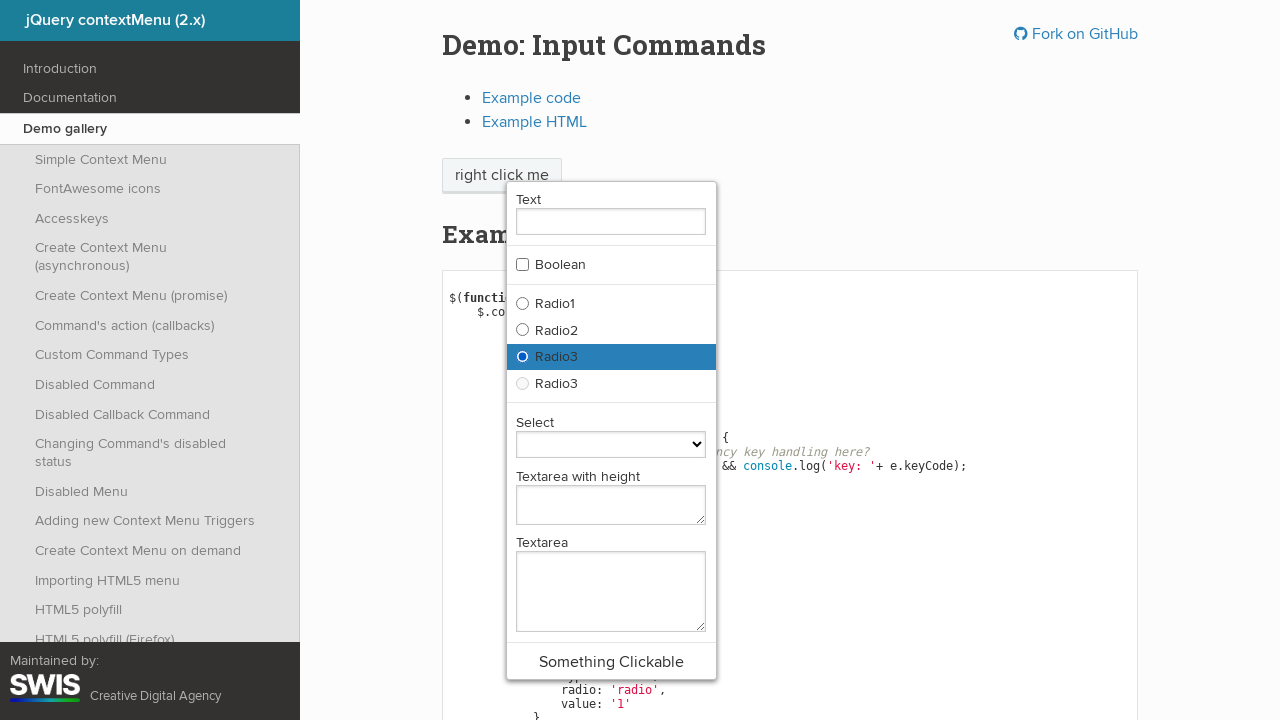

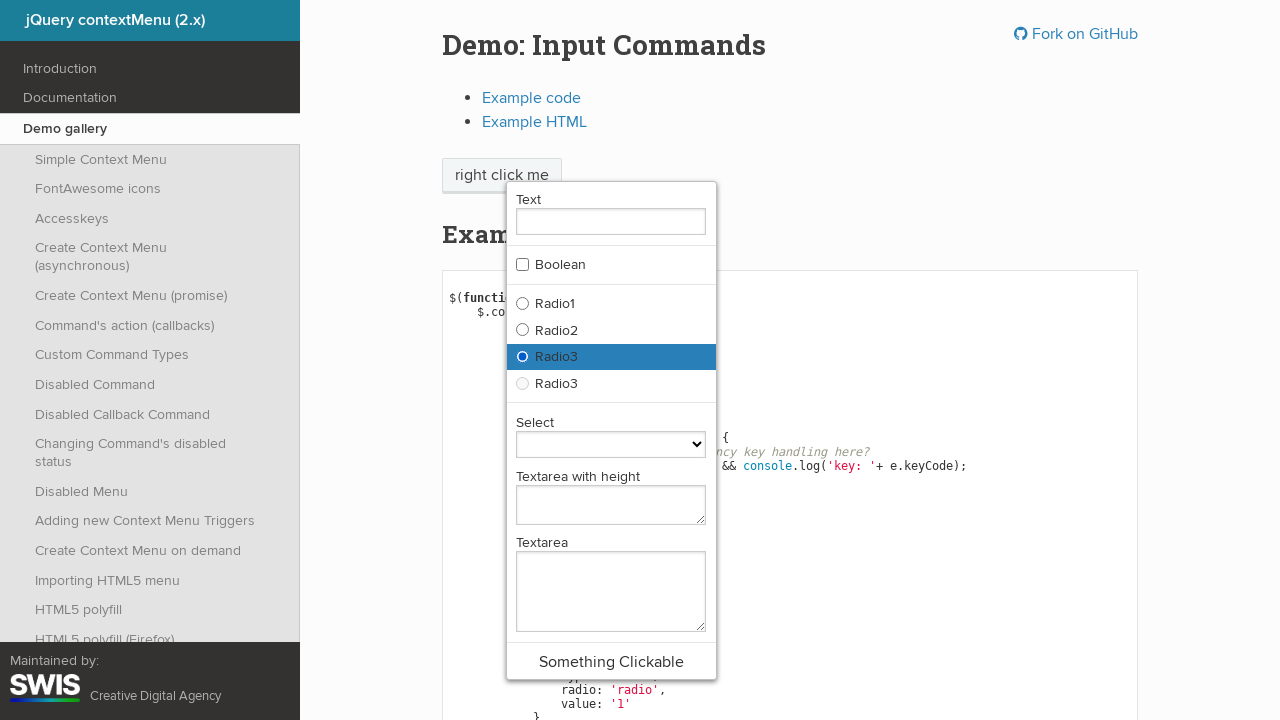